Verifies that the login button is present on the Hudl home page

Starting URL: https://www.hudl.com

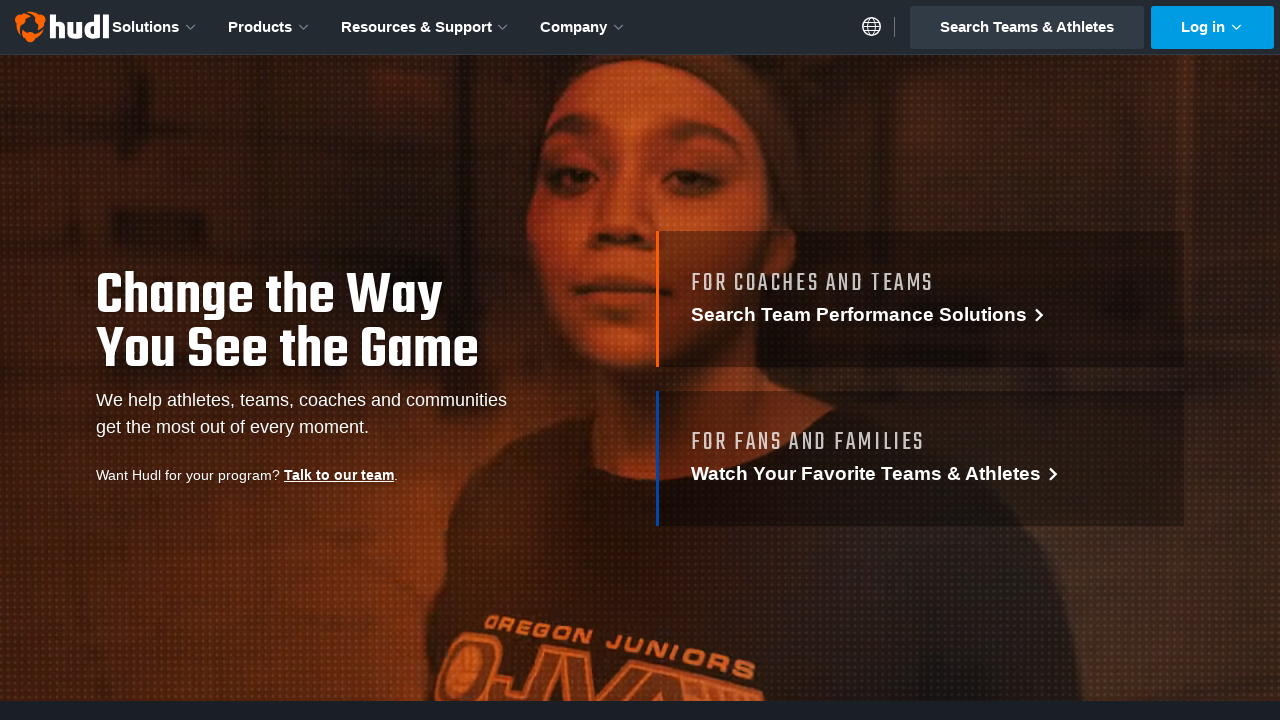

Waited for login button to be present on Hudl home page
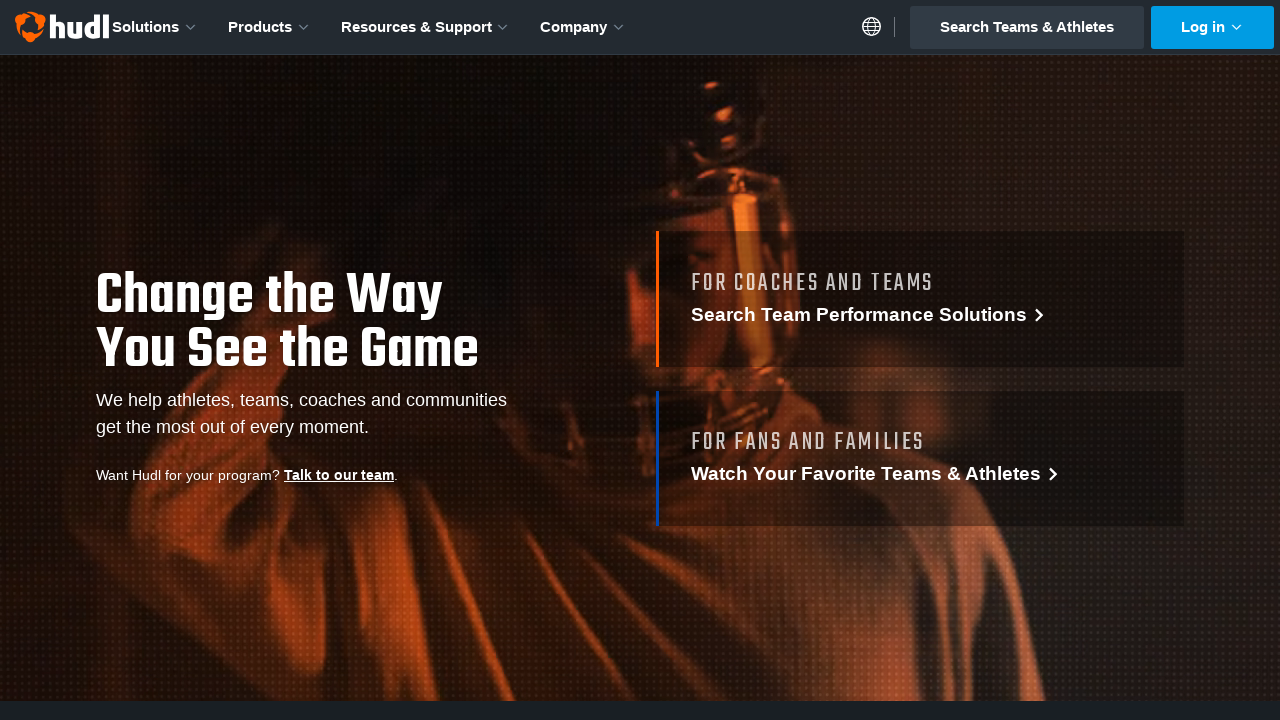

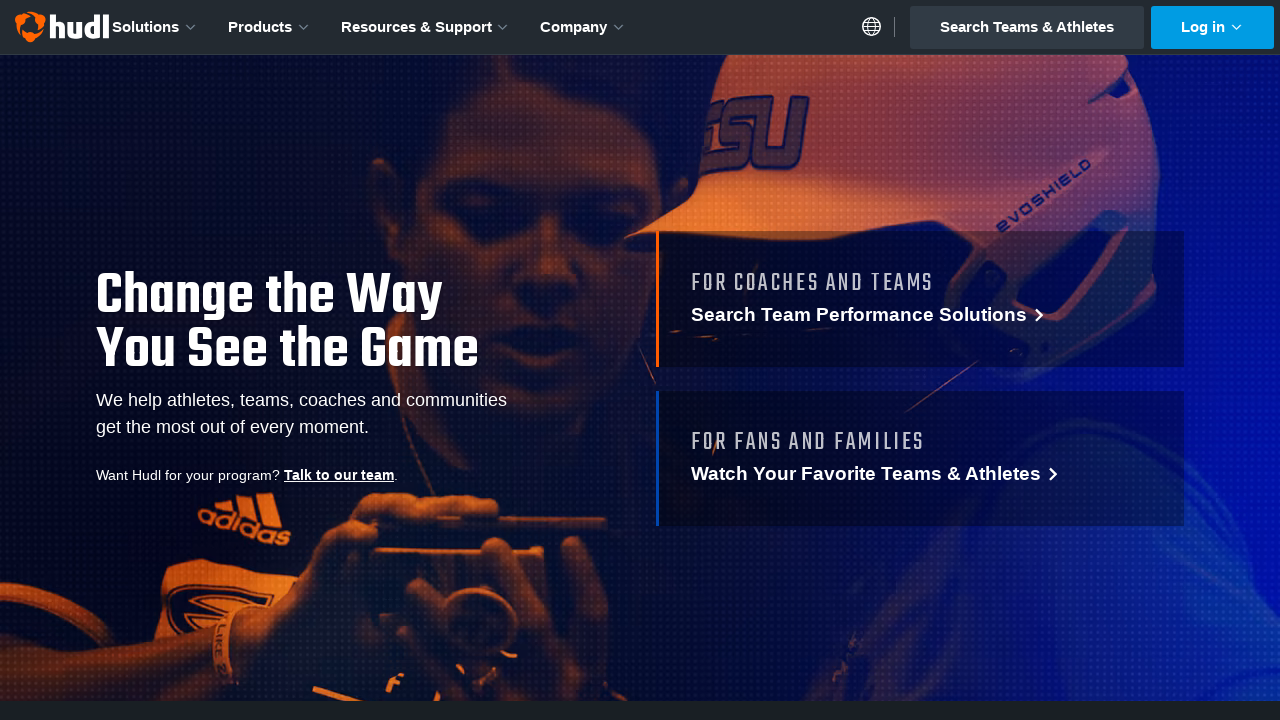